Tests login form validation by submitting with only username filled and verifying password required error

Starting URL: https://www.saucedemo.com/

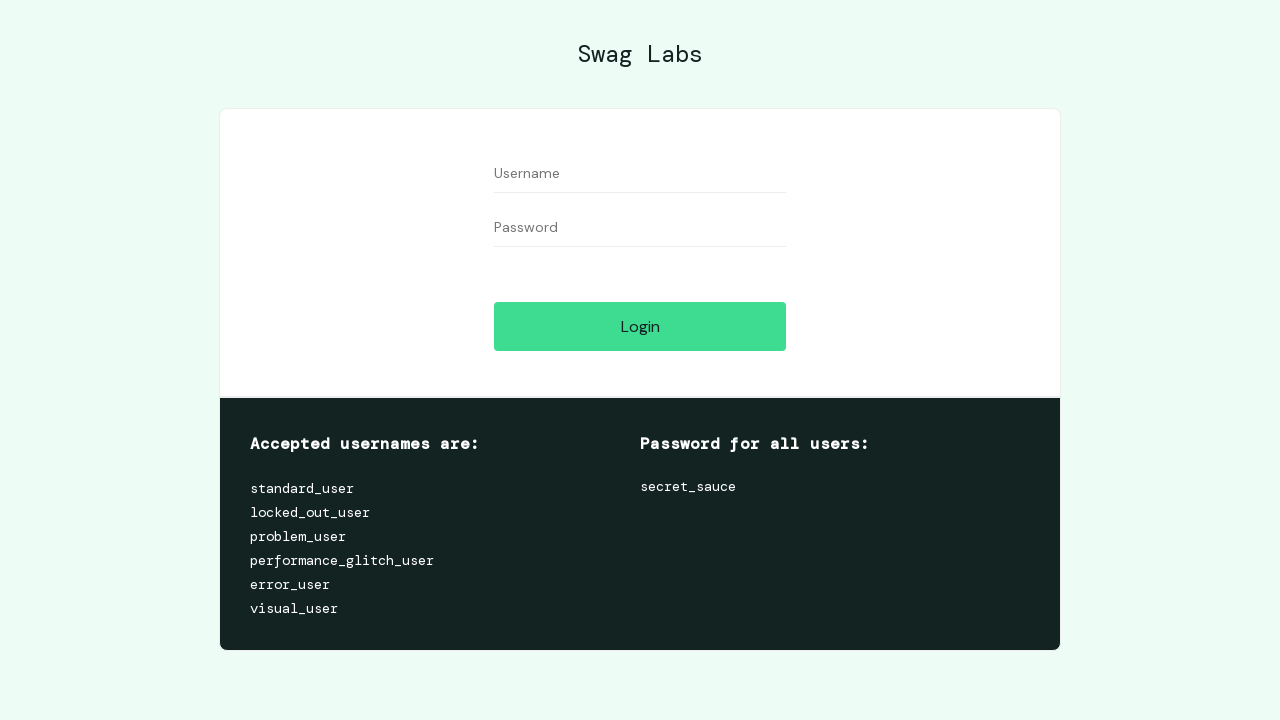

Filled username field with 'standard_user' on #user-name
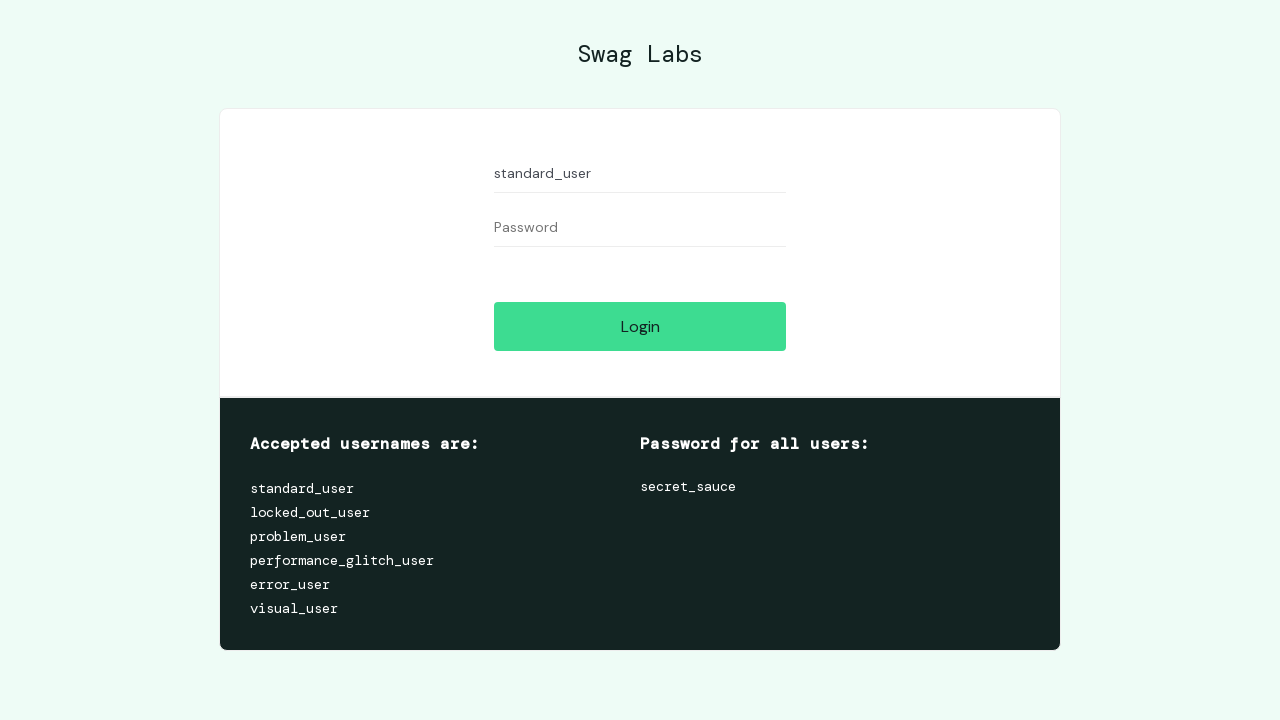

Clicked login button with empty password field at (640, 326) on #login-button
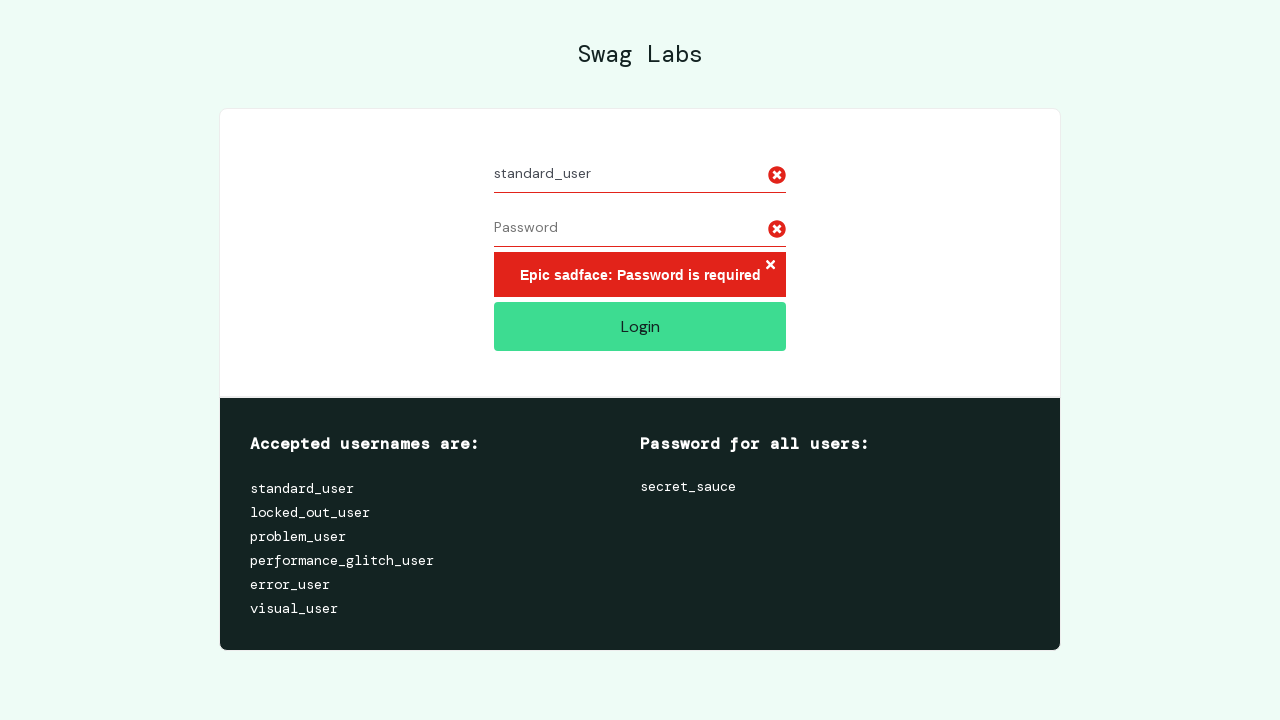

Password required error message appeared
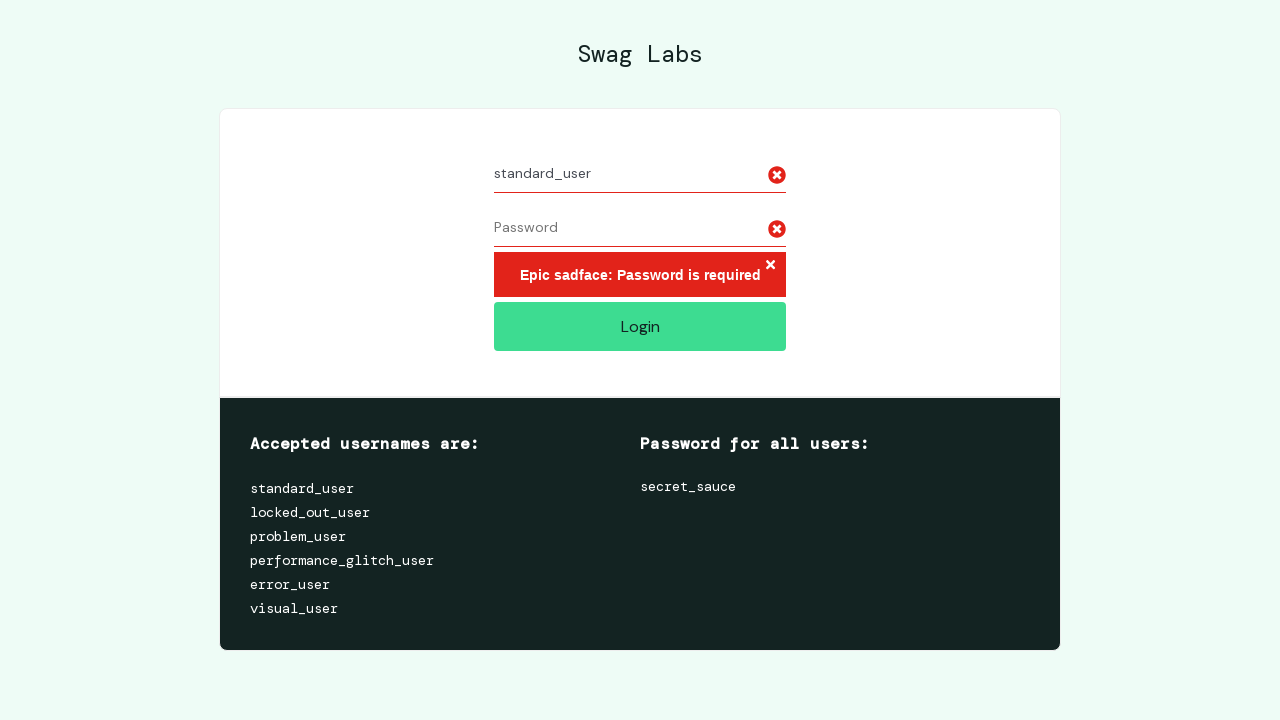

Closed the error message at (770, 266) on xpath=//h3[@data-test='error']/button
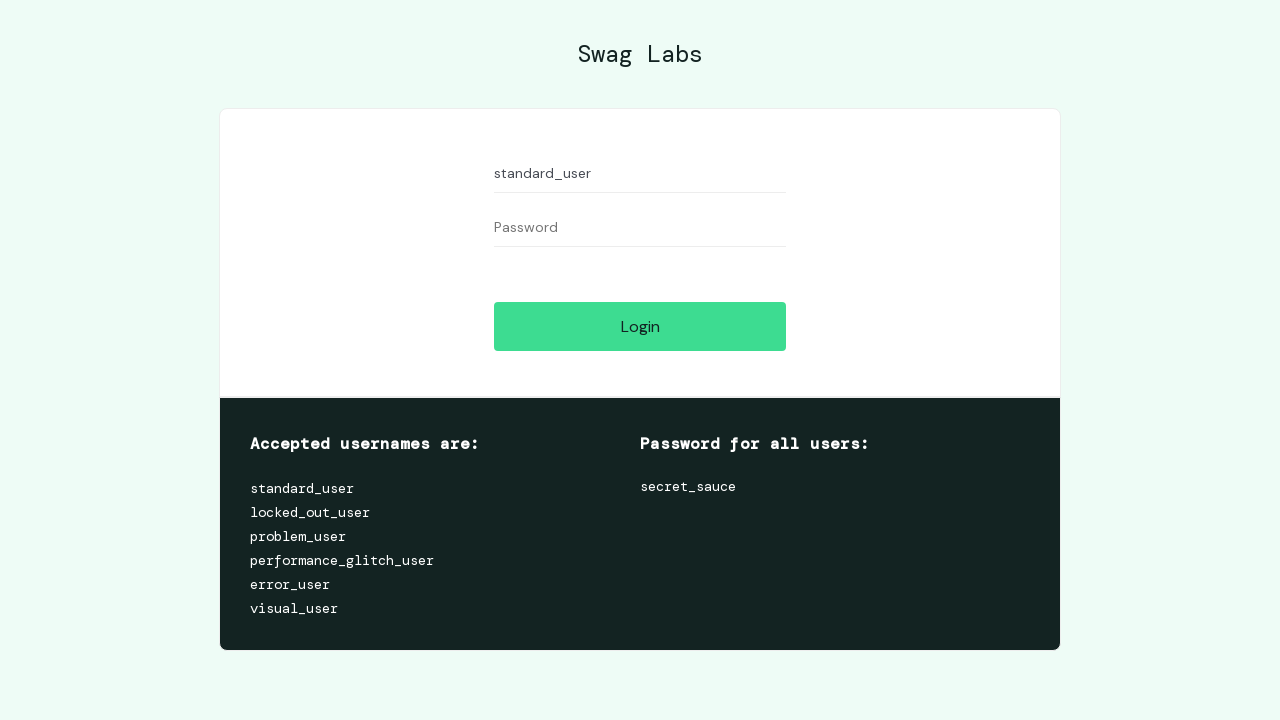

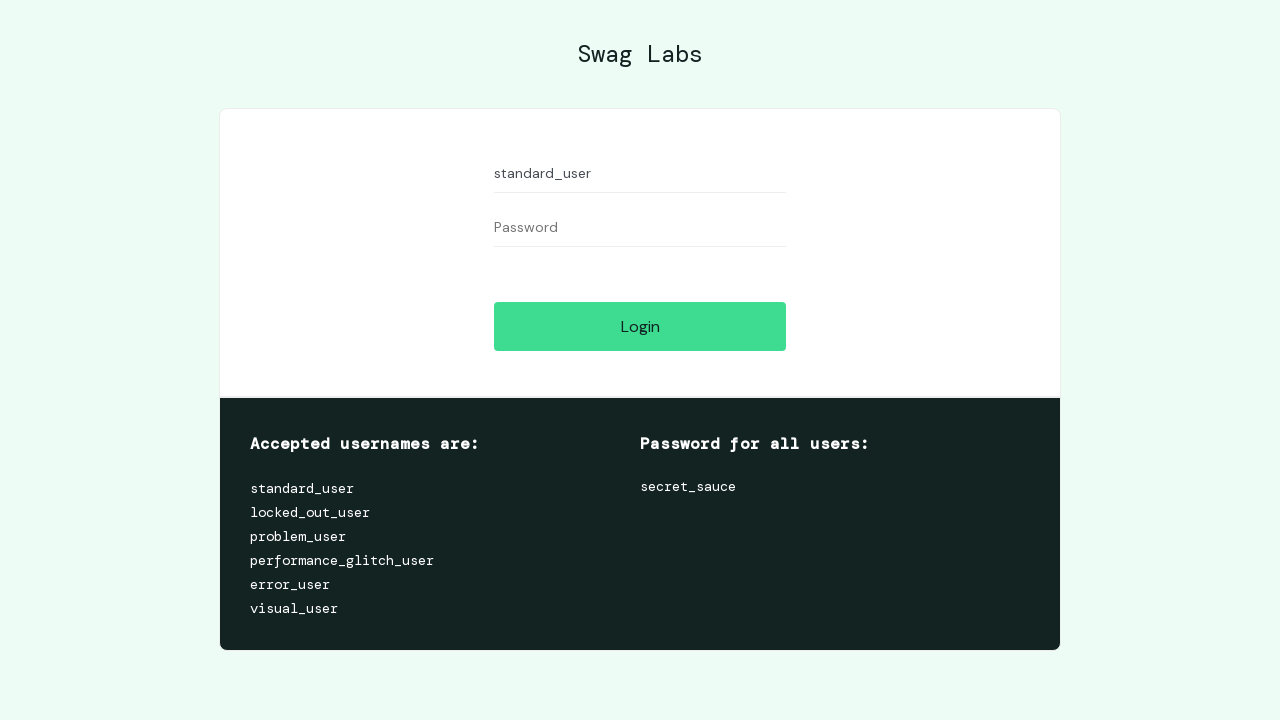